Tests filling a contact form by entering first name and last name into the respective input fields

Starting URL: https://www.automationtesting.co.uk/conactForm.html

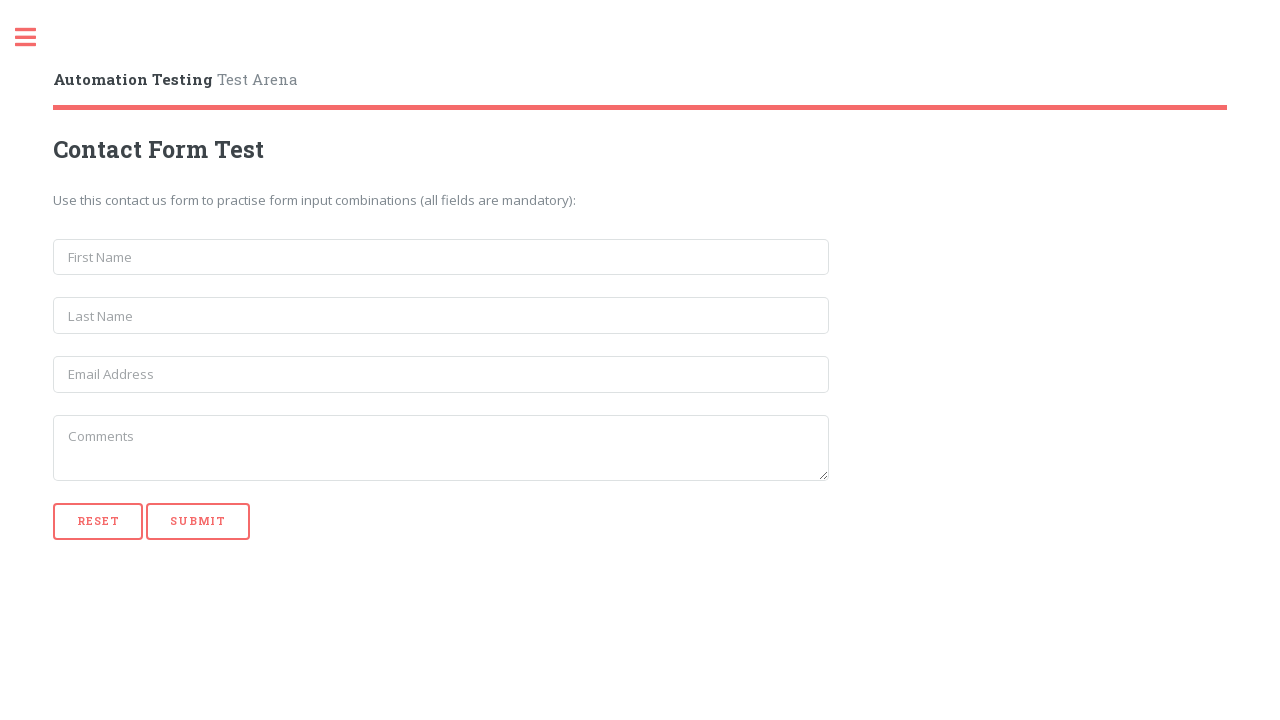

Filled first name field with 'GomuGomu' on input[name='first_name']
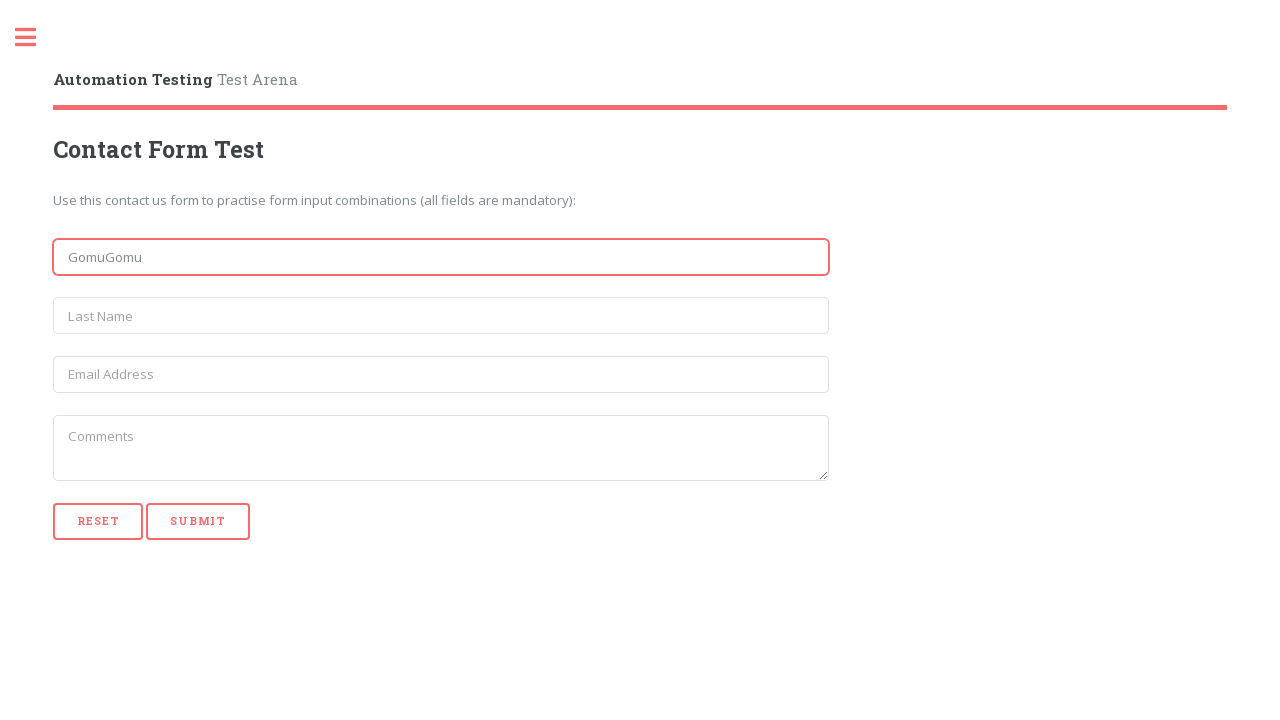

Filled last name field with 'BaraBara' on input[name='last_name']
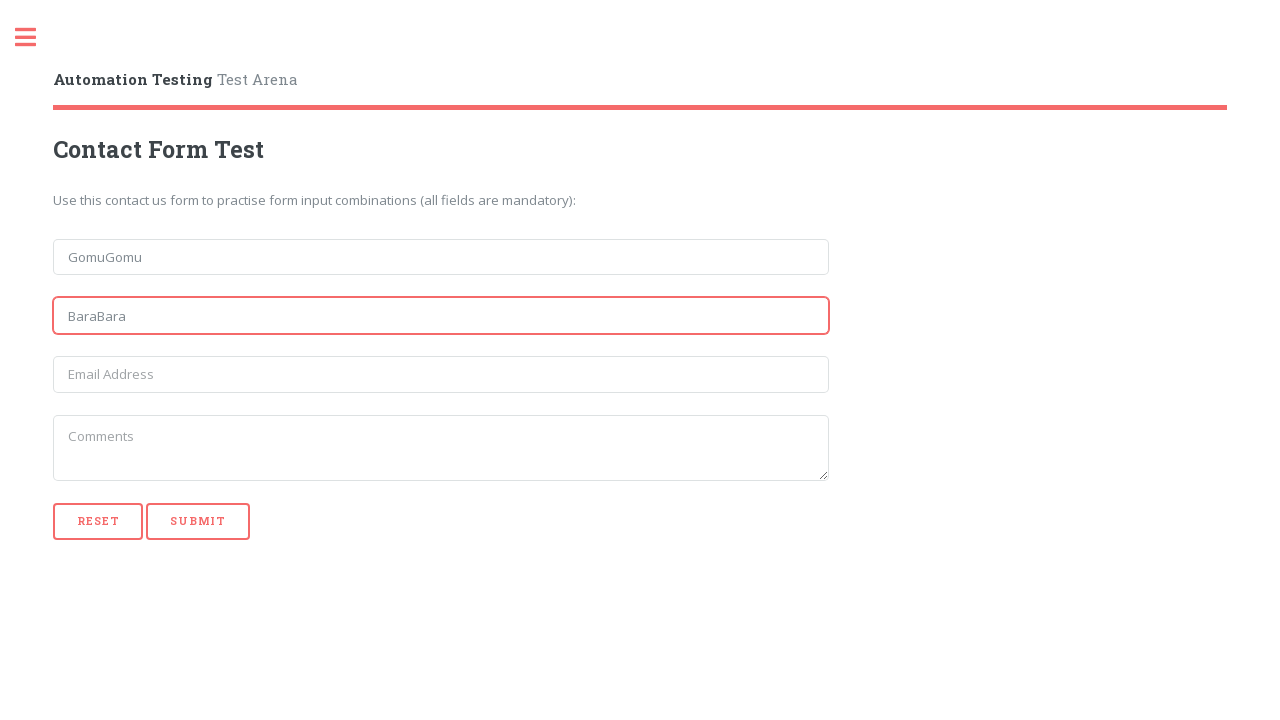

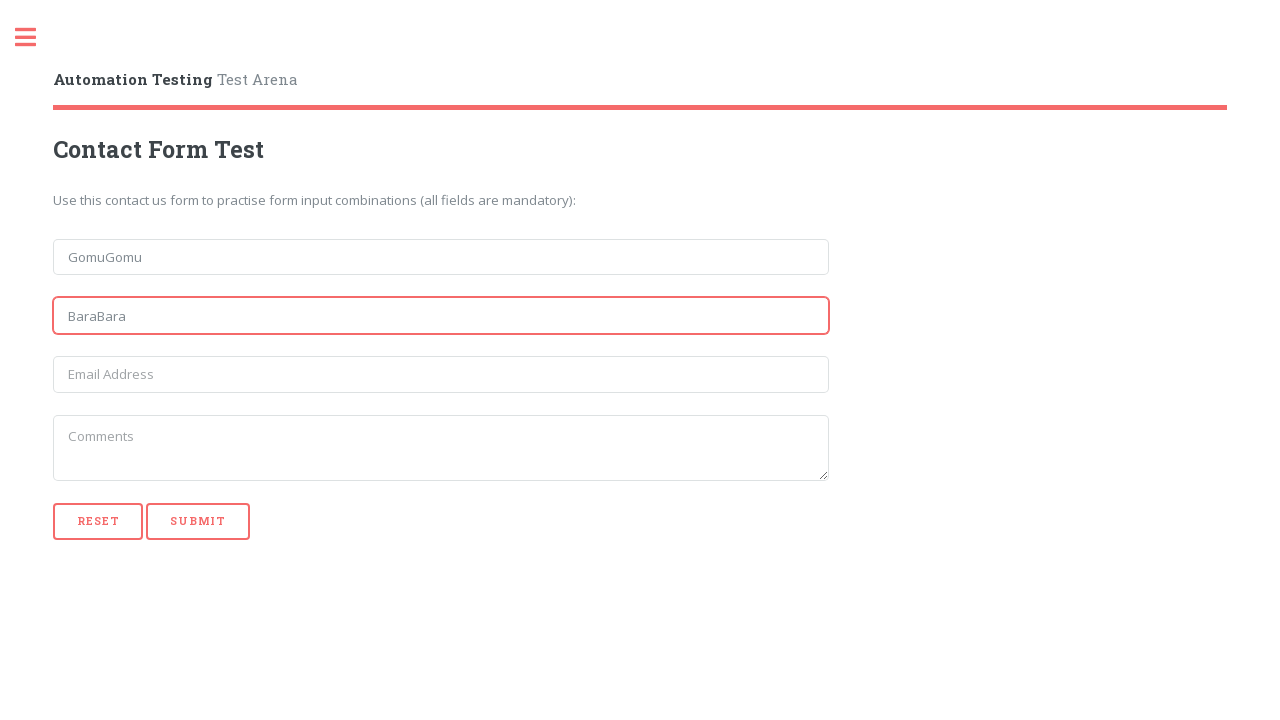